Tests checkbox functionality by finding all checkboxes on a demo page and clicking on a specific checkbox (Option-2)

Starting URL: http://syntaxprojects.com/basic-checkbox-demo.php

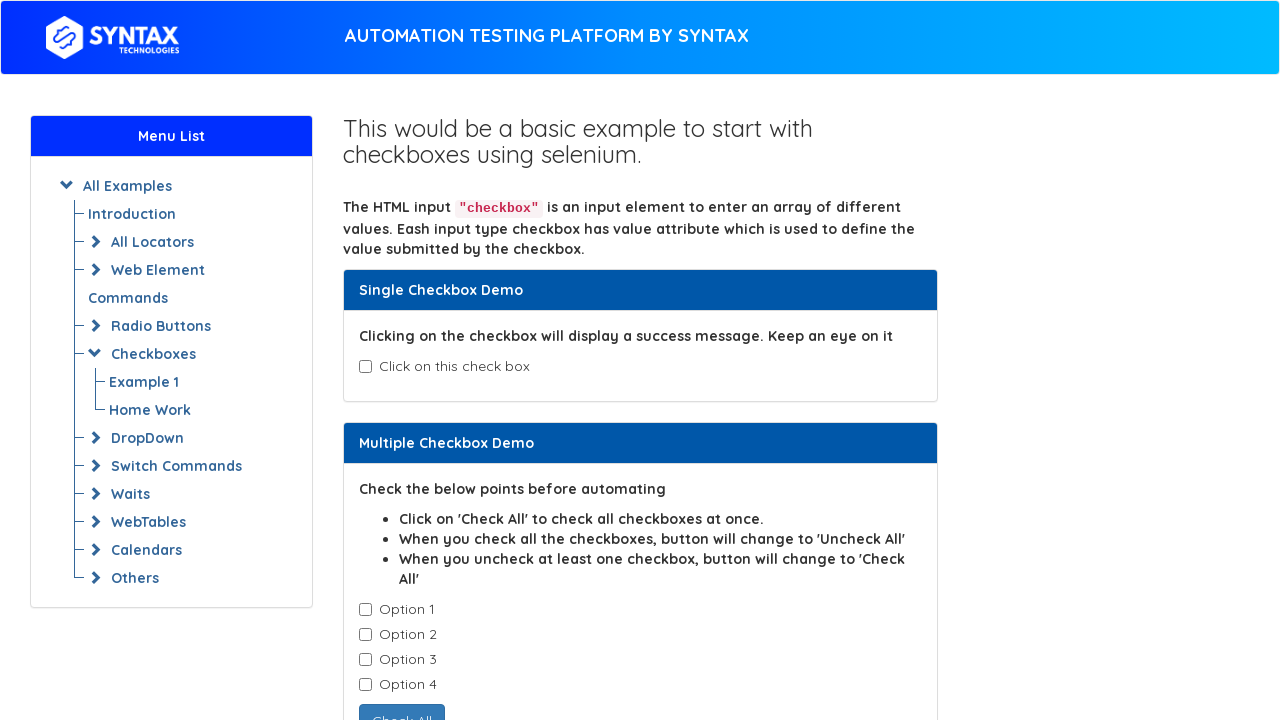

Navigated to checkbox demo page
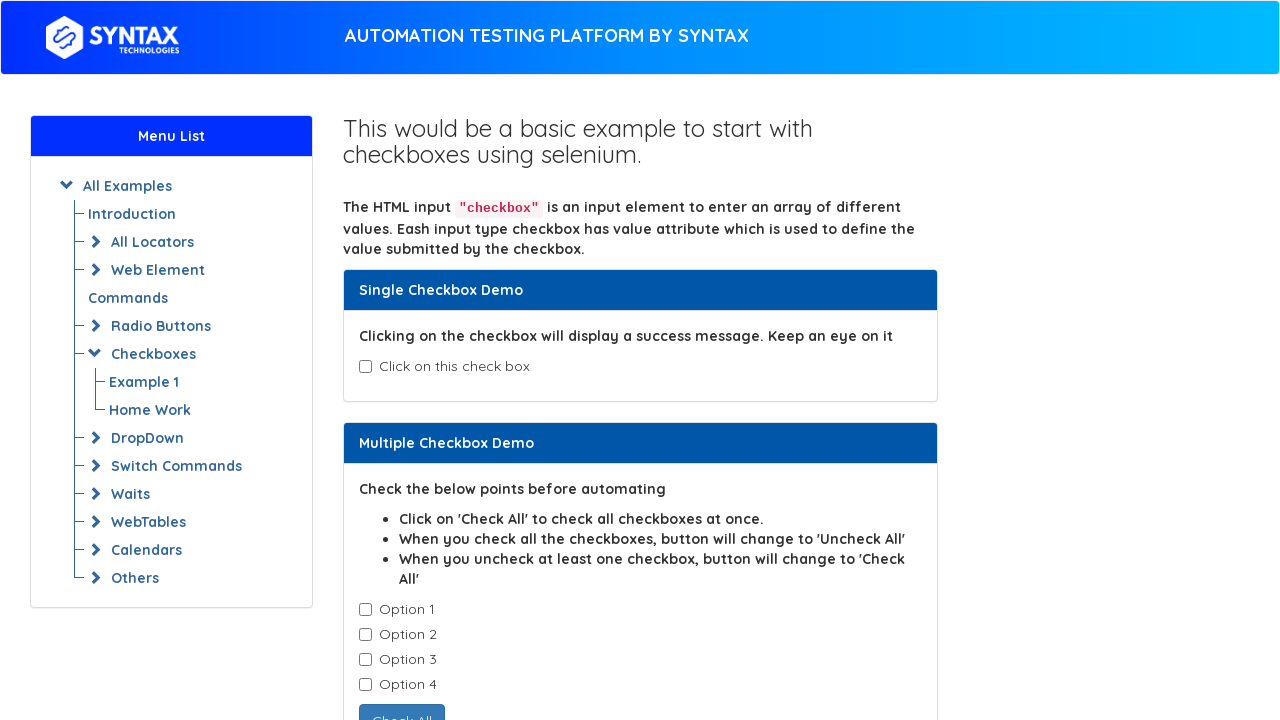

Checkboxes loaded on the page
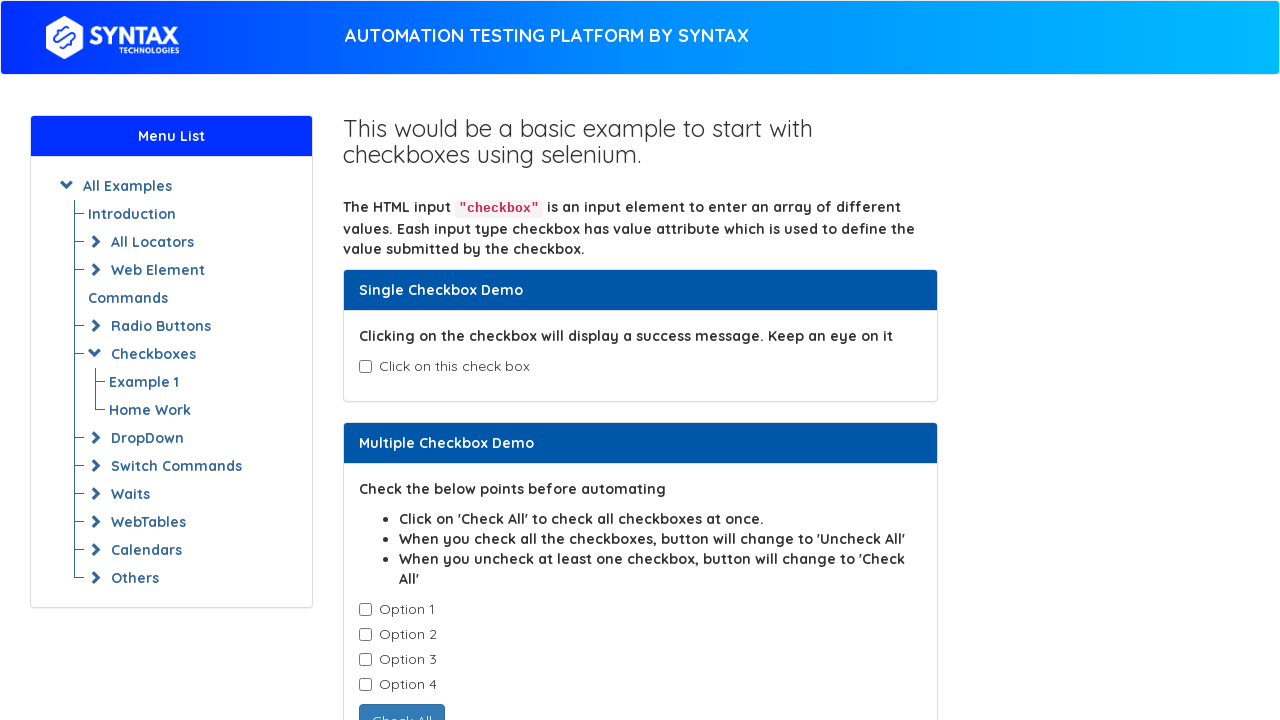

Retrieved all checkboxes from the page
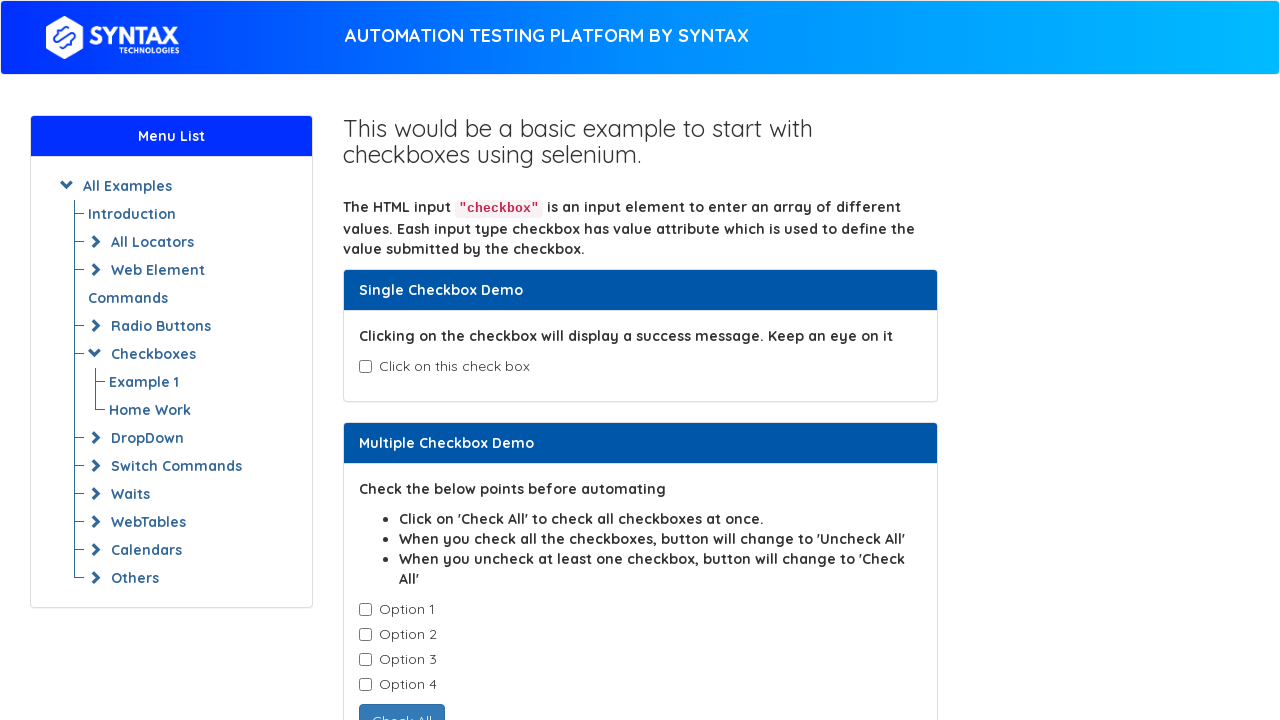

Retrieved checkbox value: Option-1
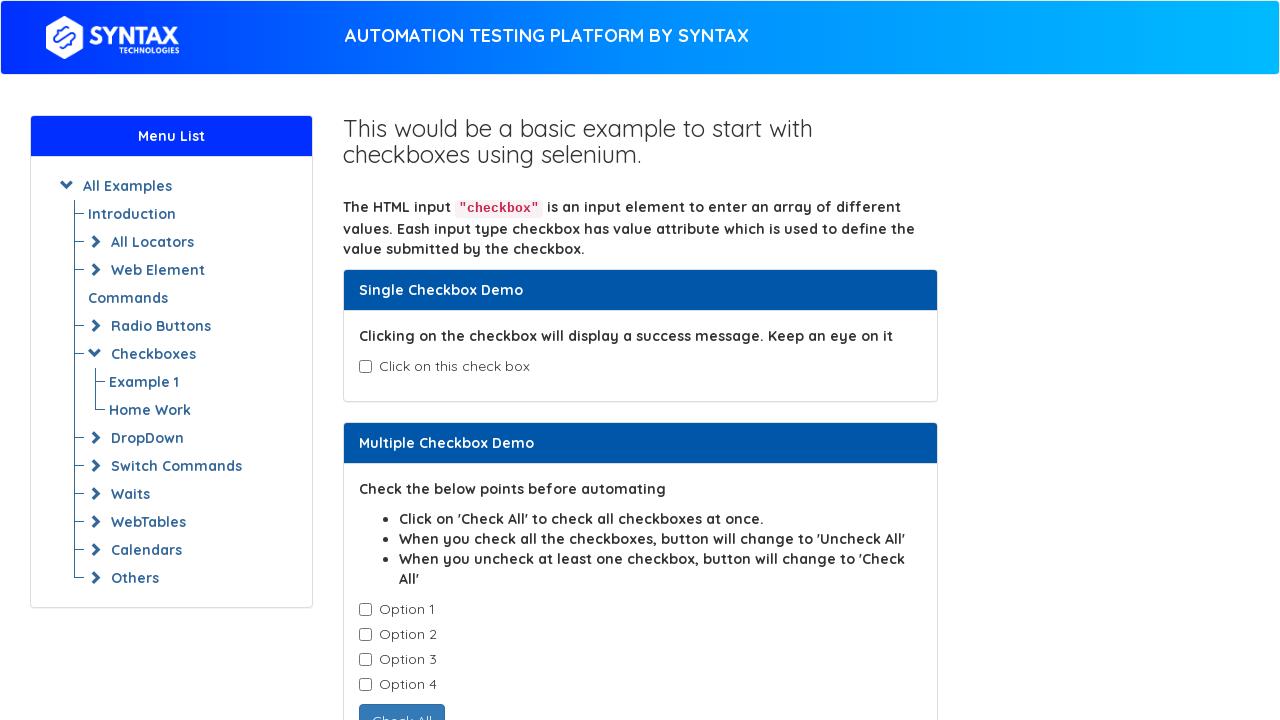

Retrieved checkbox value: Option-2
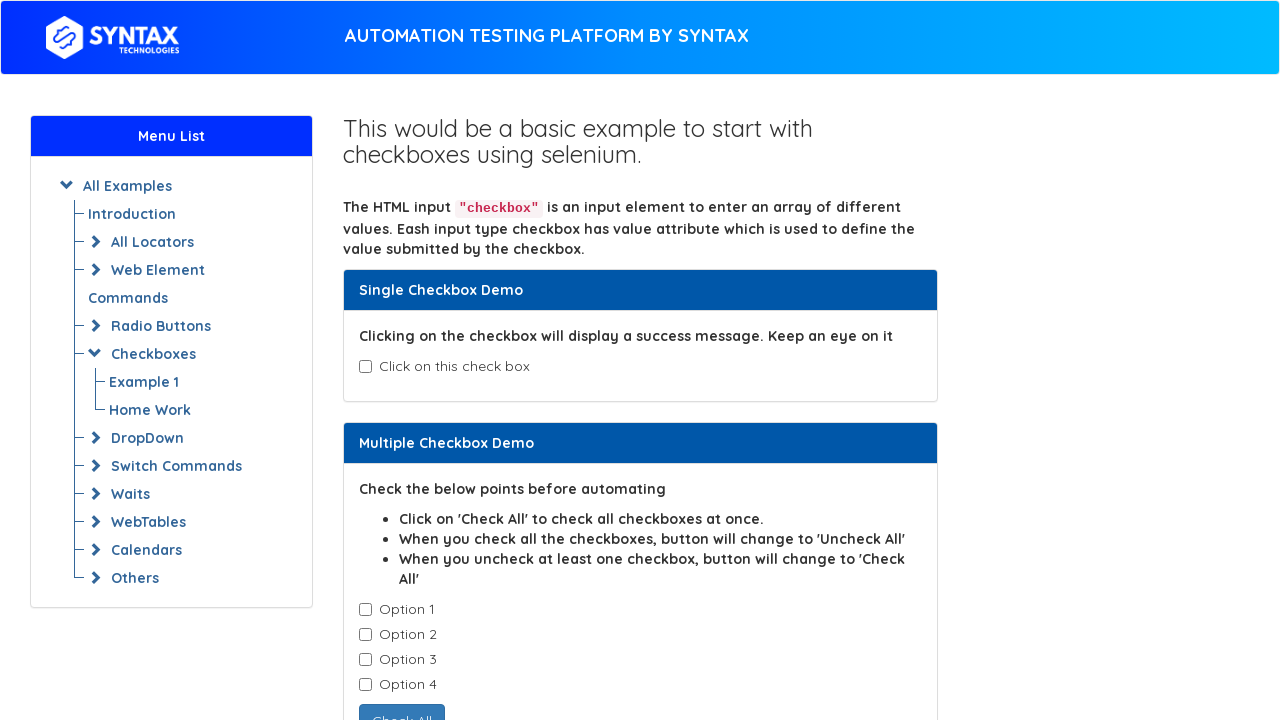

Clicked on Option-2 checkbox at (365, 635) on input.cb1-element >> nth=1
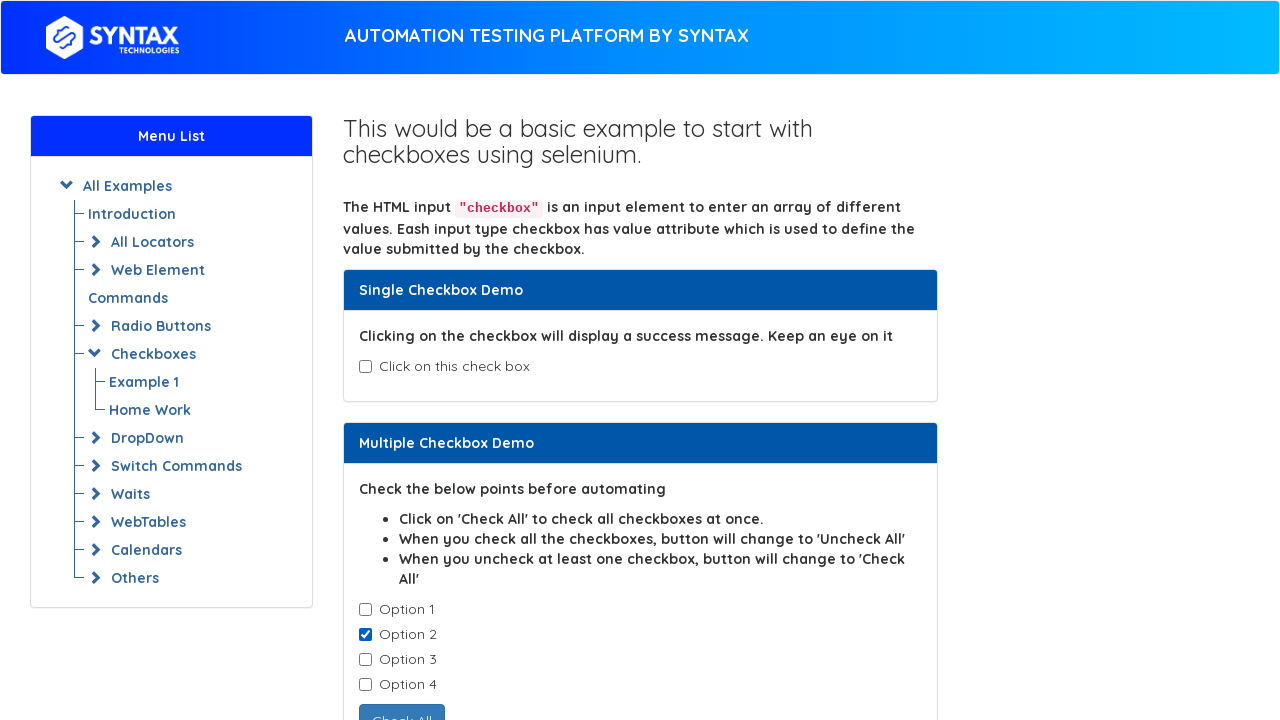

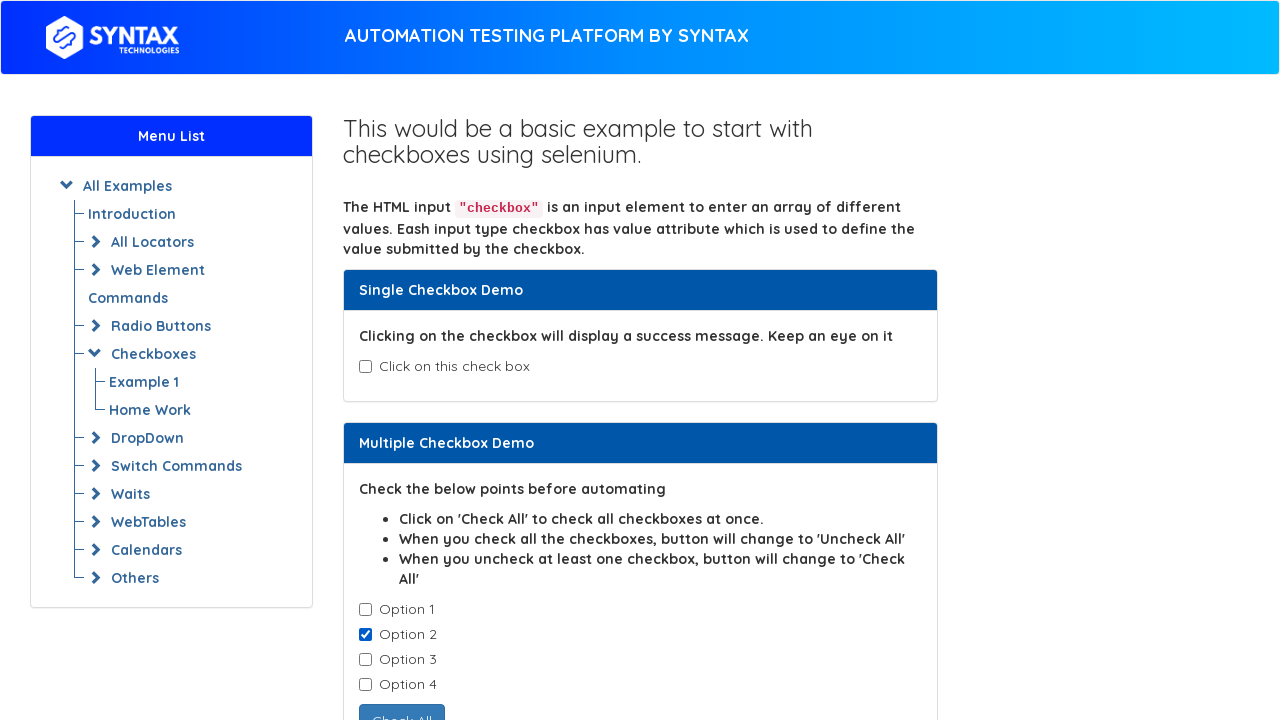